Tests checkbox selection functionality by finding and selecting a specific checkbox (option2) from a group of checkboxes

Starting URL: https://rahulshettyacademy.com/AutomationPractice/

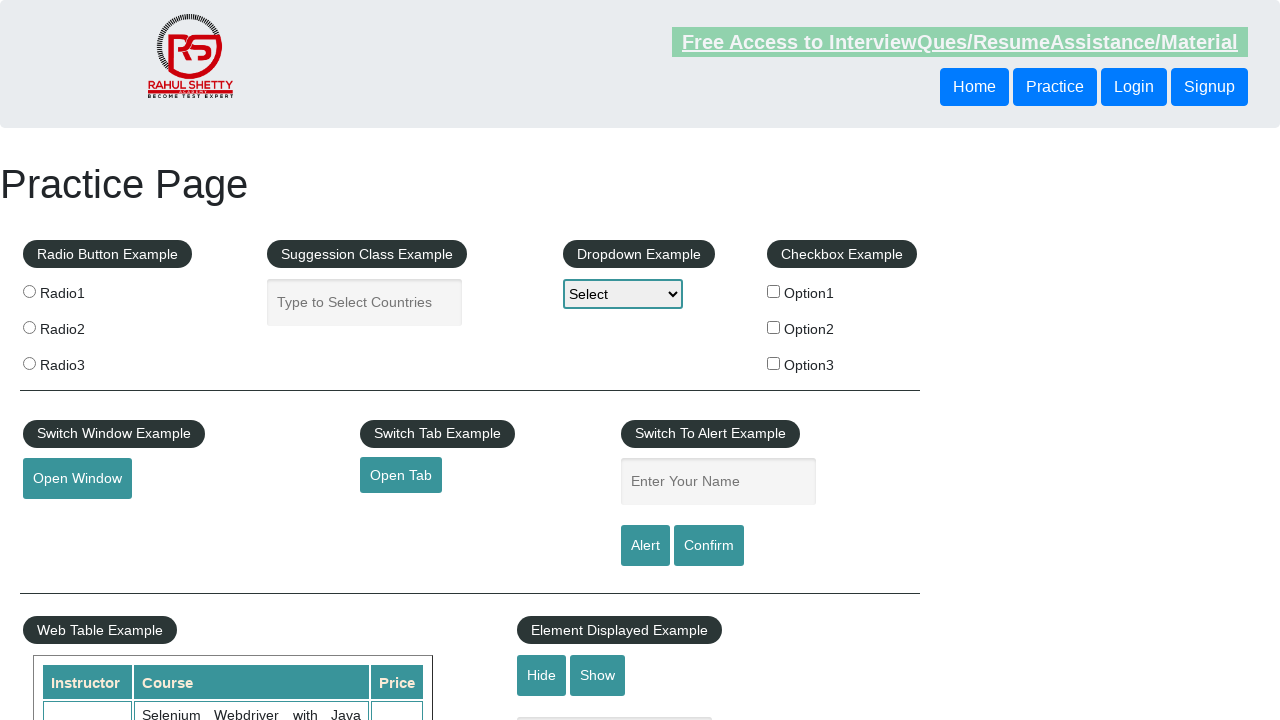

Located all checkboxes on the page
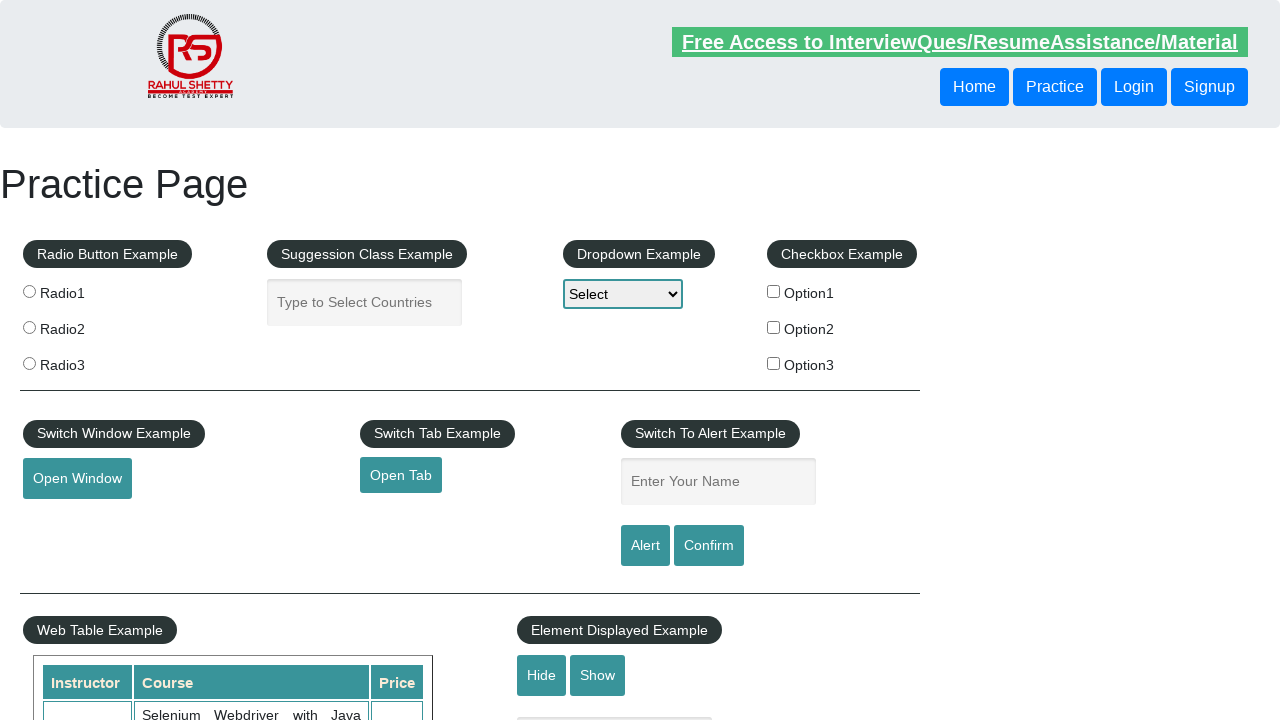

Clicked checkbox with value 'option2' at (774, 327) on xpath=//input[@type='checkbox'] >> nth=1
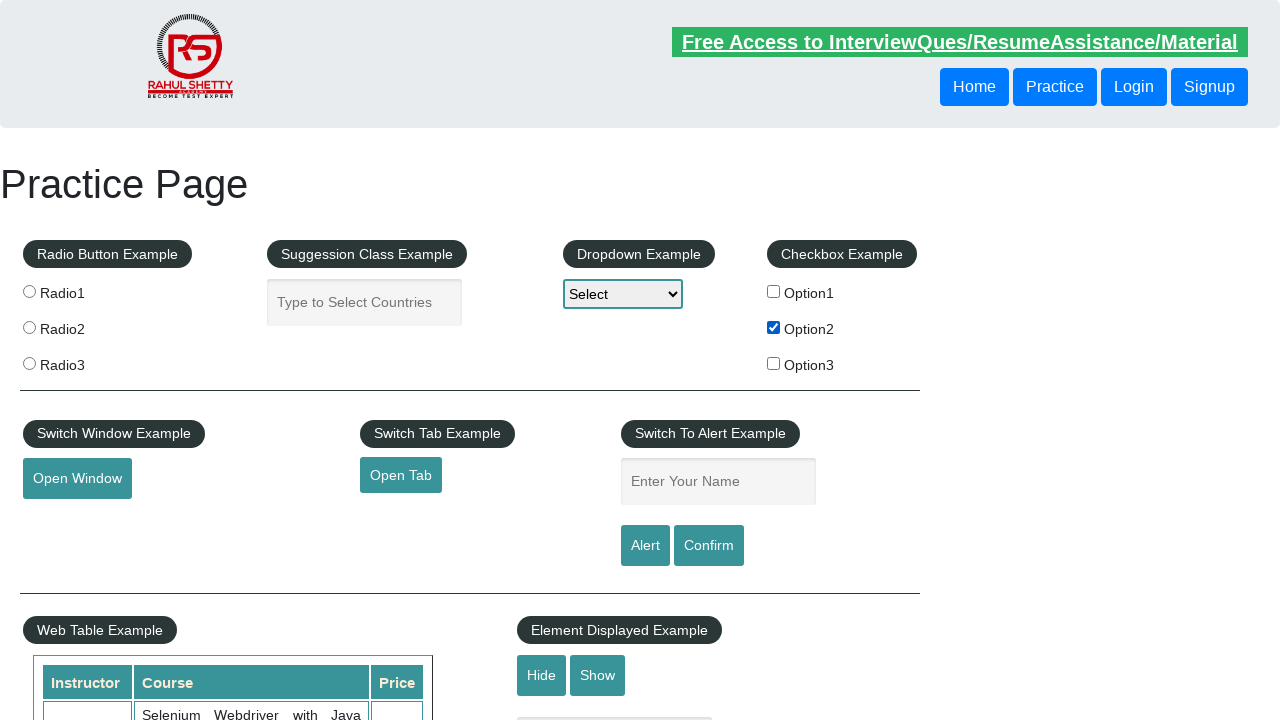

Verified checkbox 'option2' is selected
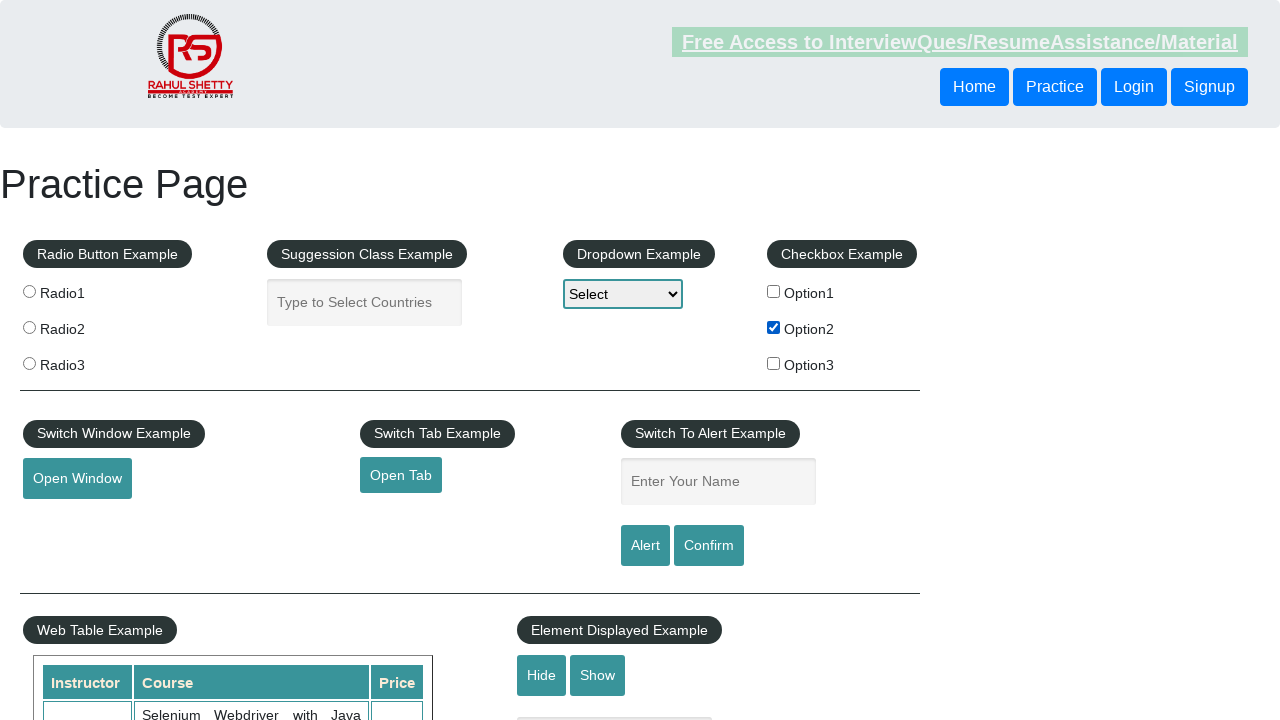

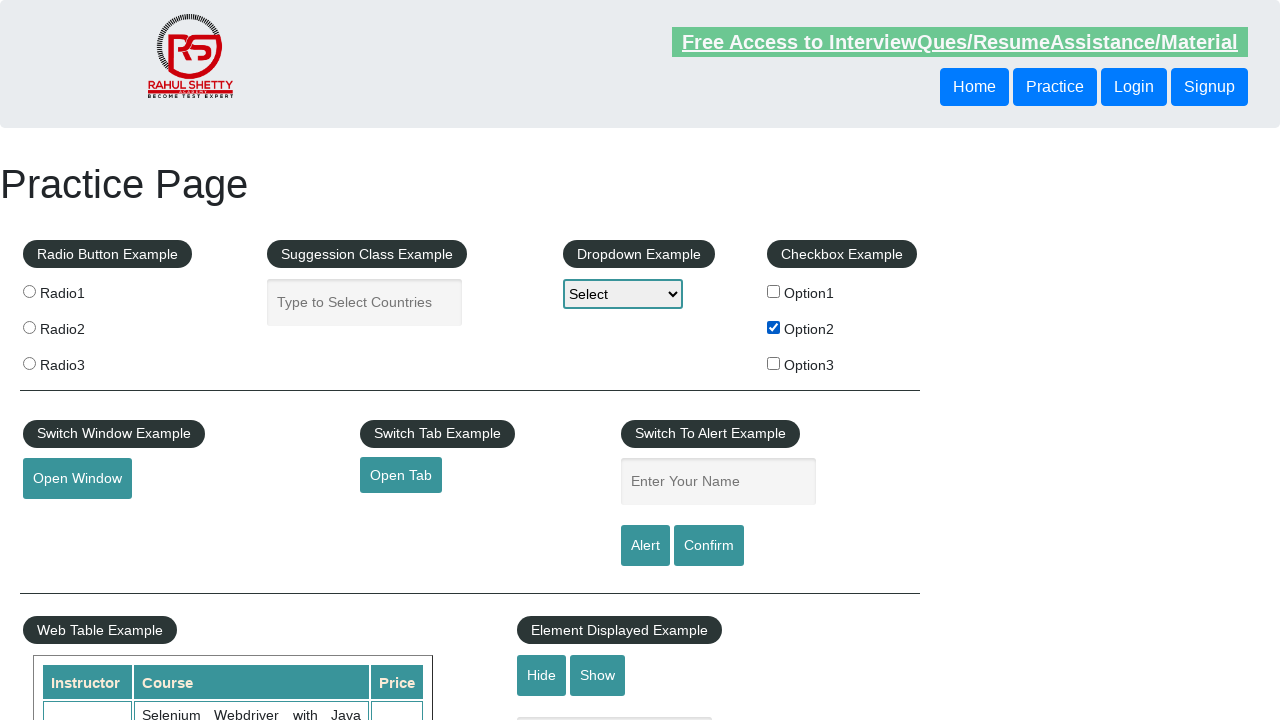